Navigates to the Maruti Suzuki website homepage and verifies the page loads successfully

Starting URL: https://www.marutisuzuki.com/

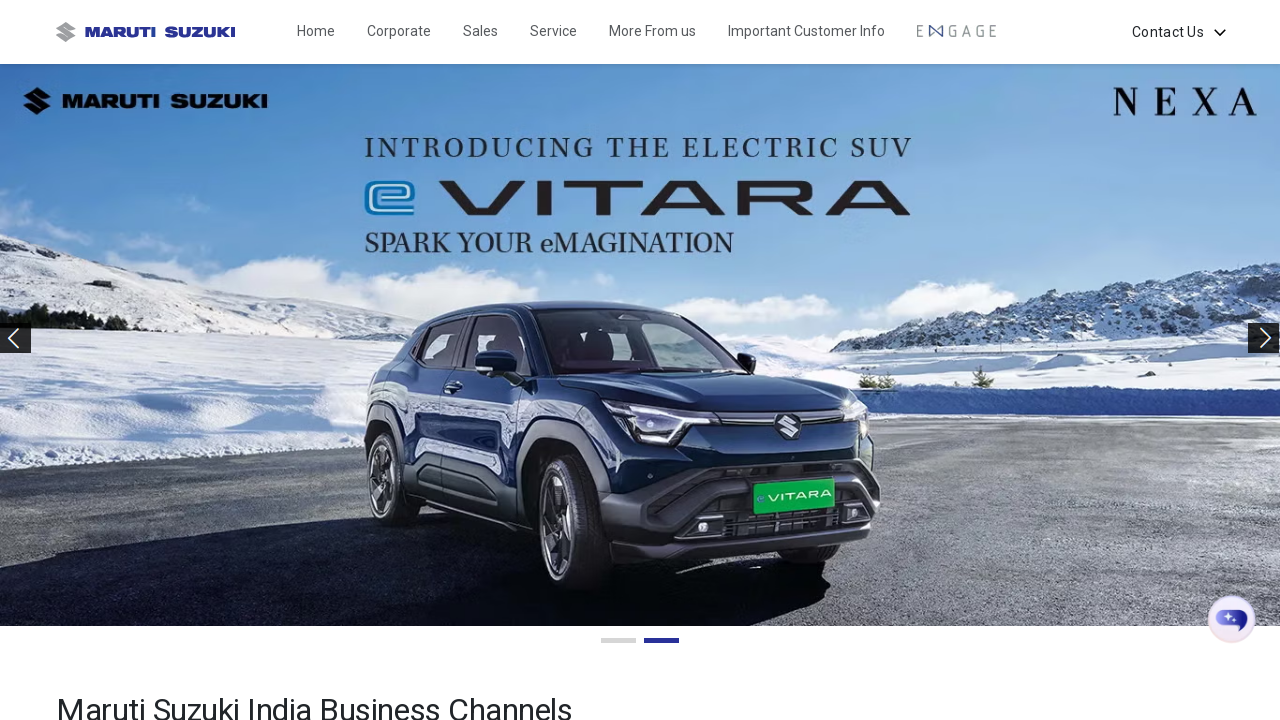

Waited for page to reach domcontentloaded state
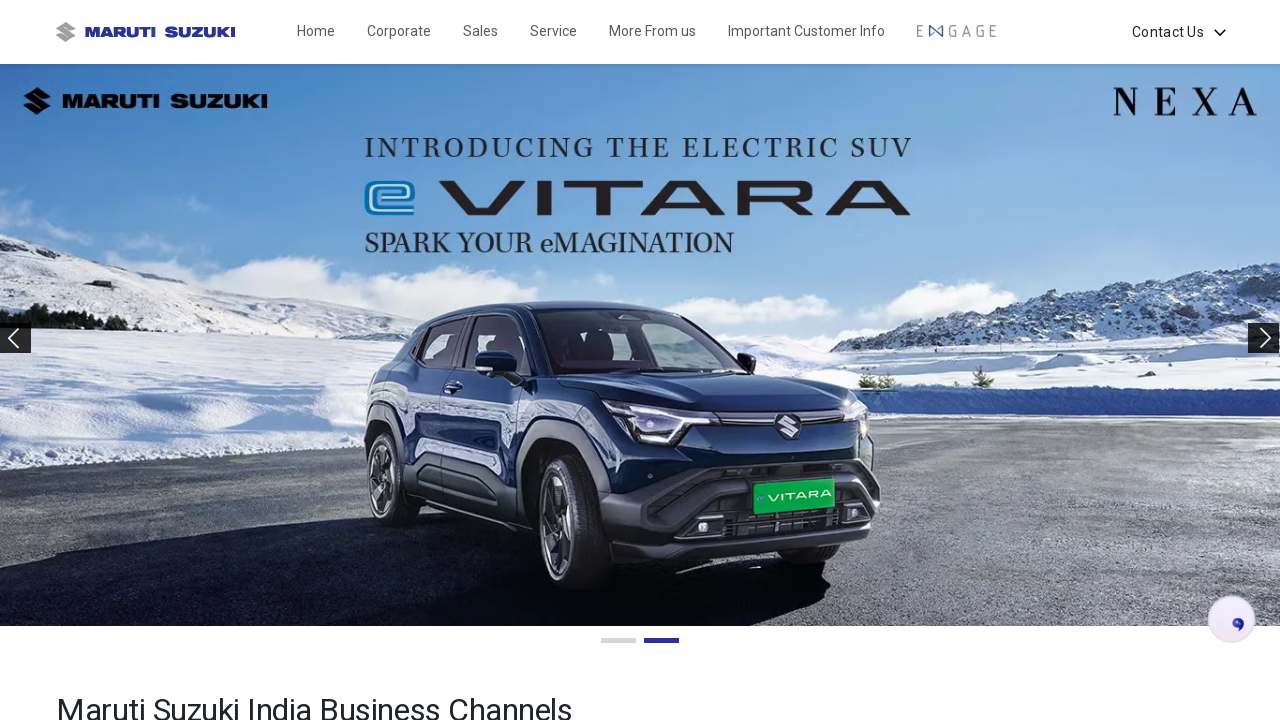

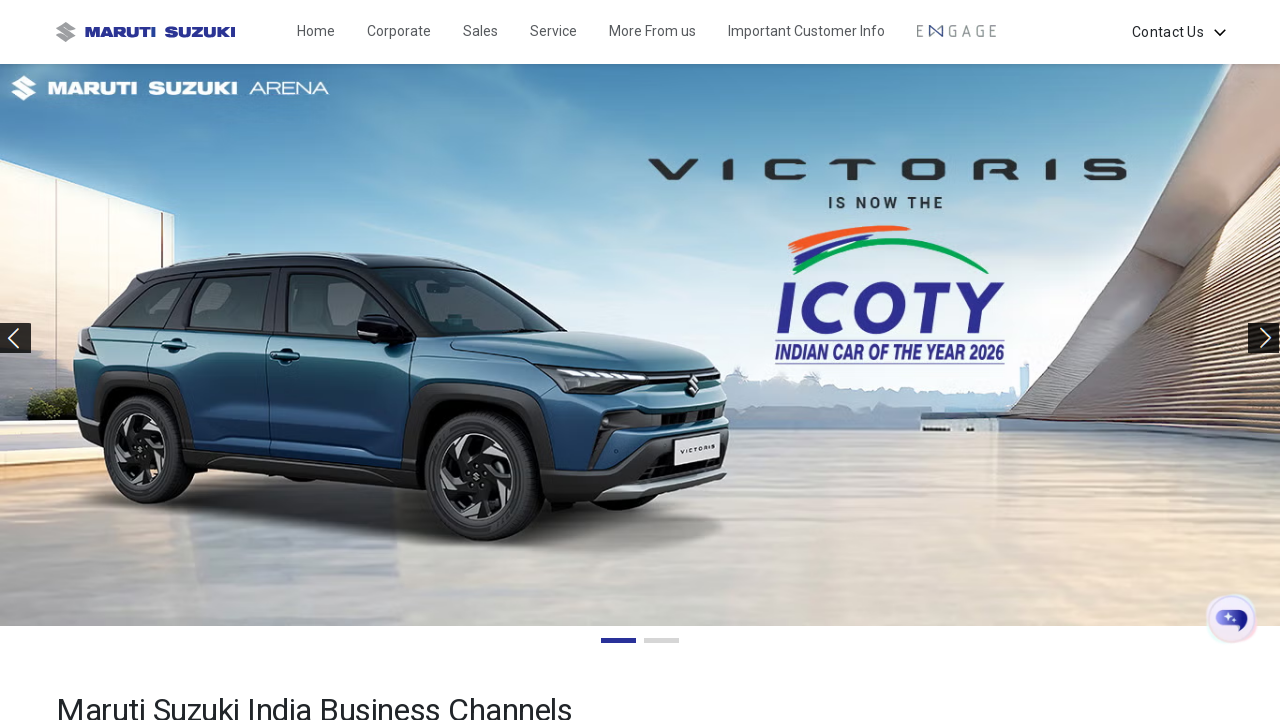